Tests 2345 News search functionality by entering a query and clicking search

Starting URL: http://news.2345.com

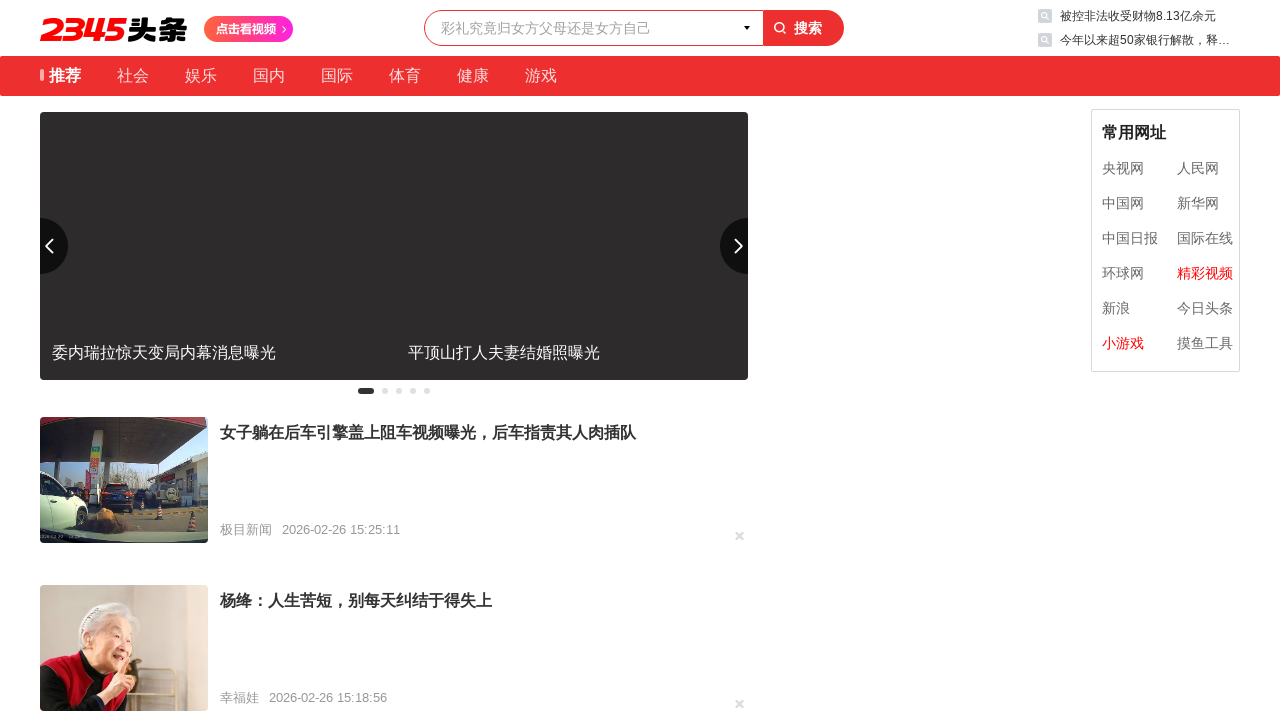

Filled search field with '生活' query on input[name='w']
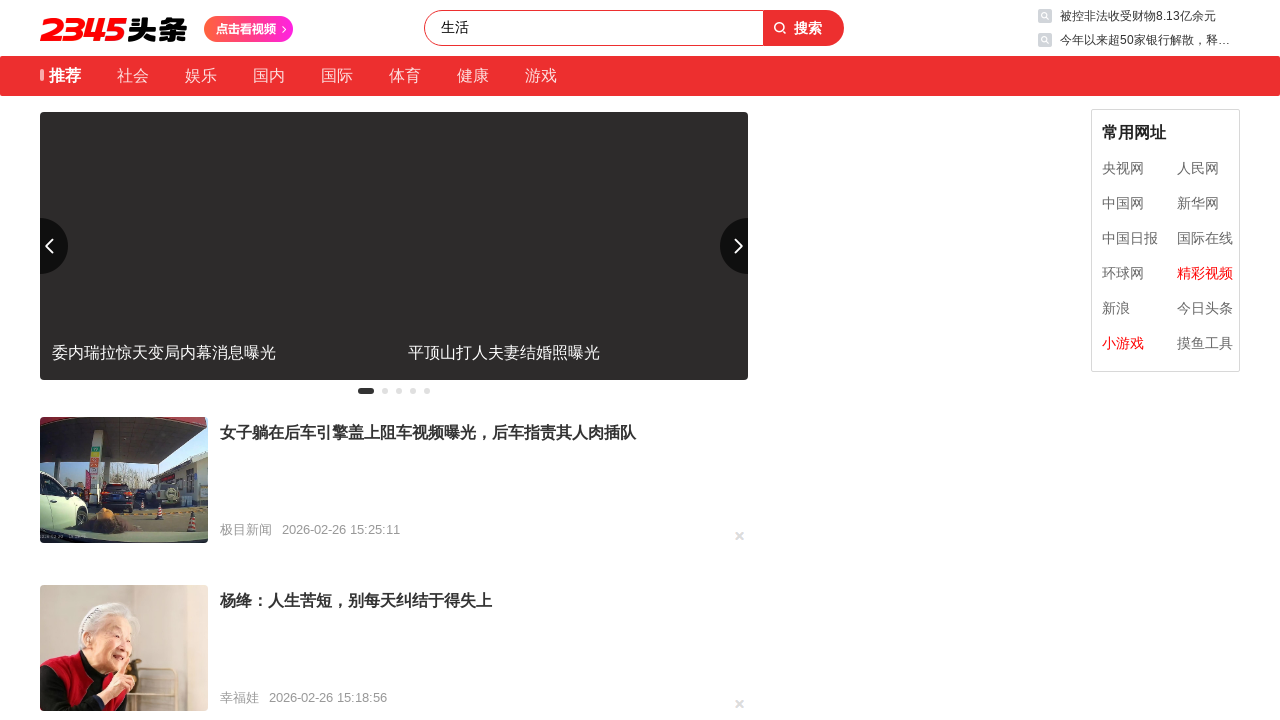

Clicked search button to perform search at (804, 28) on .search-btn
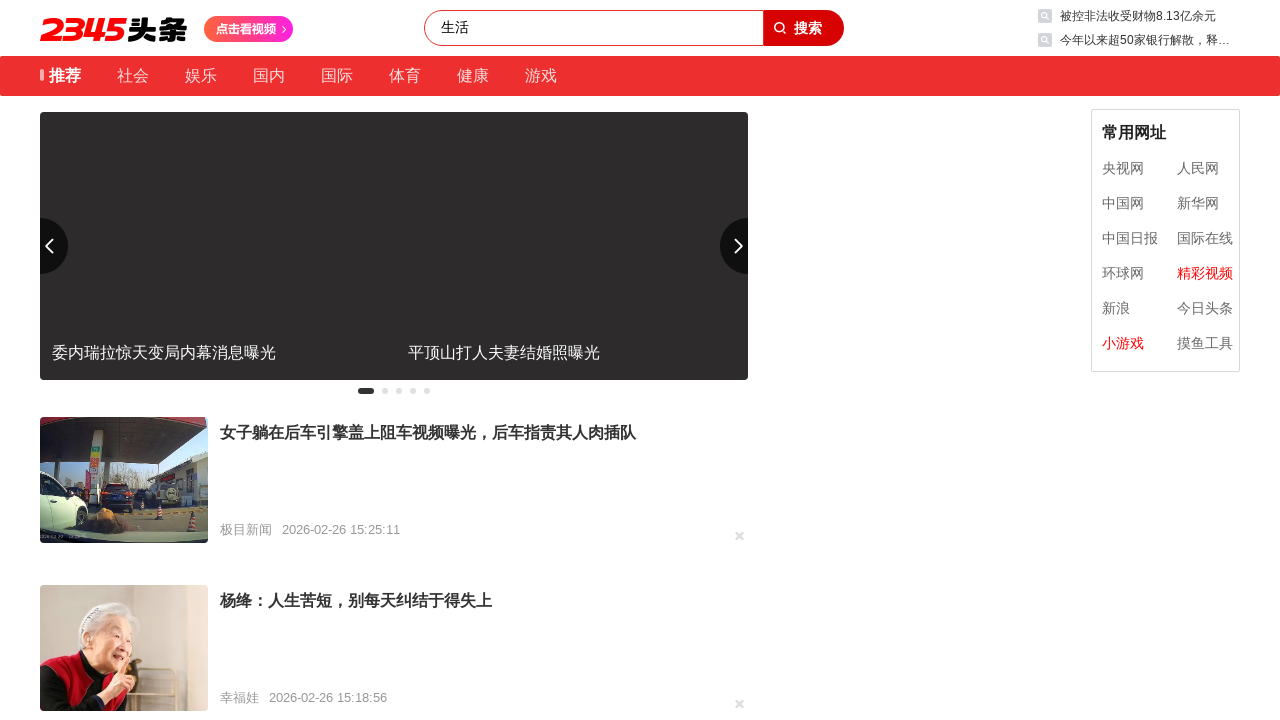

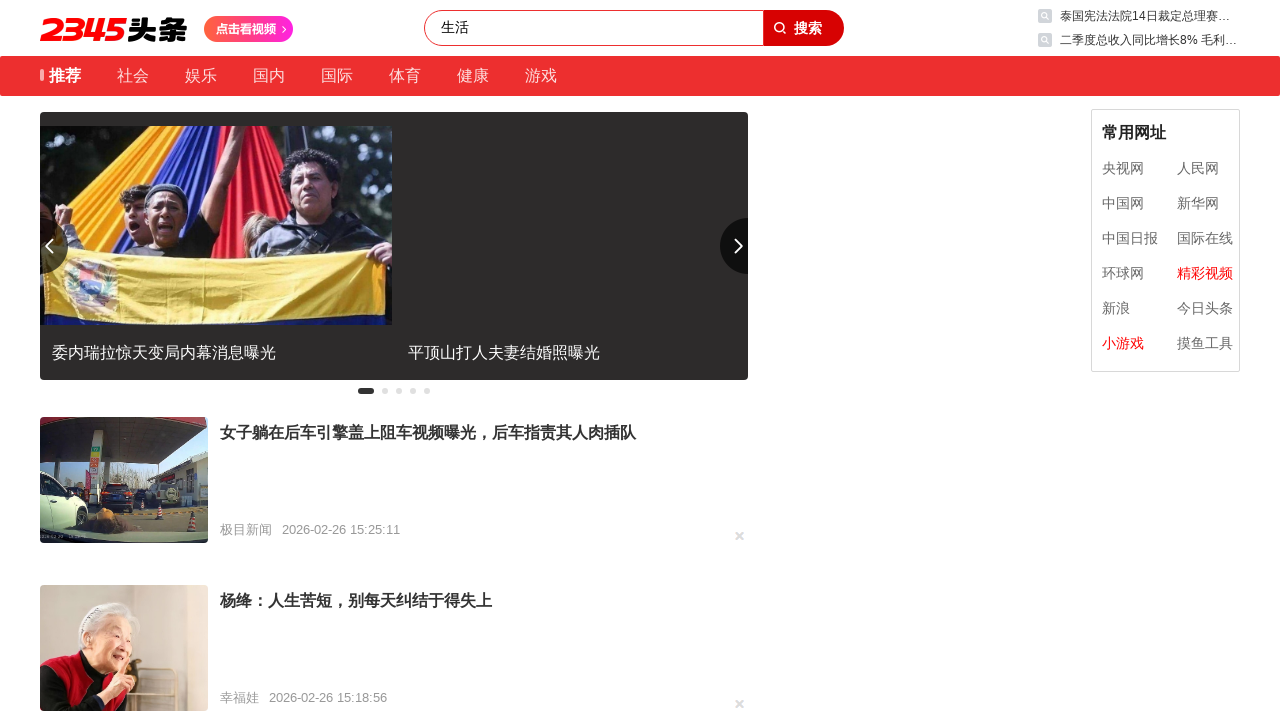